Navigates to the OrangeHRM login page, maximizes the browser window, and takes a screenshot of the page.

Starting URL: https://opensource-demo.orangehrmlive.com/web/index.php/auth/login

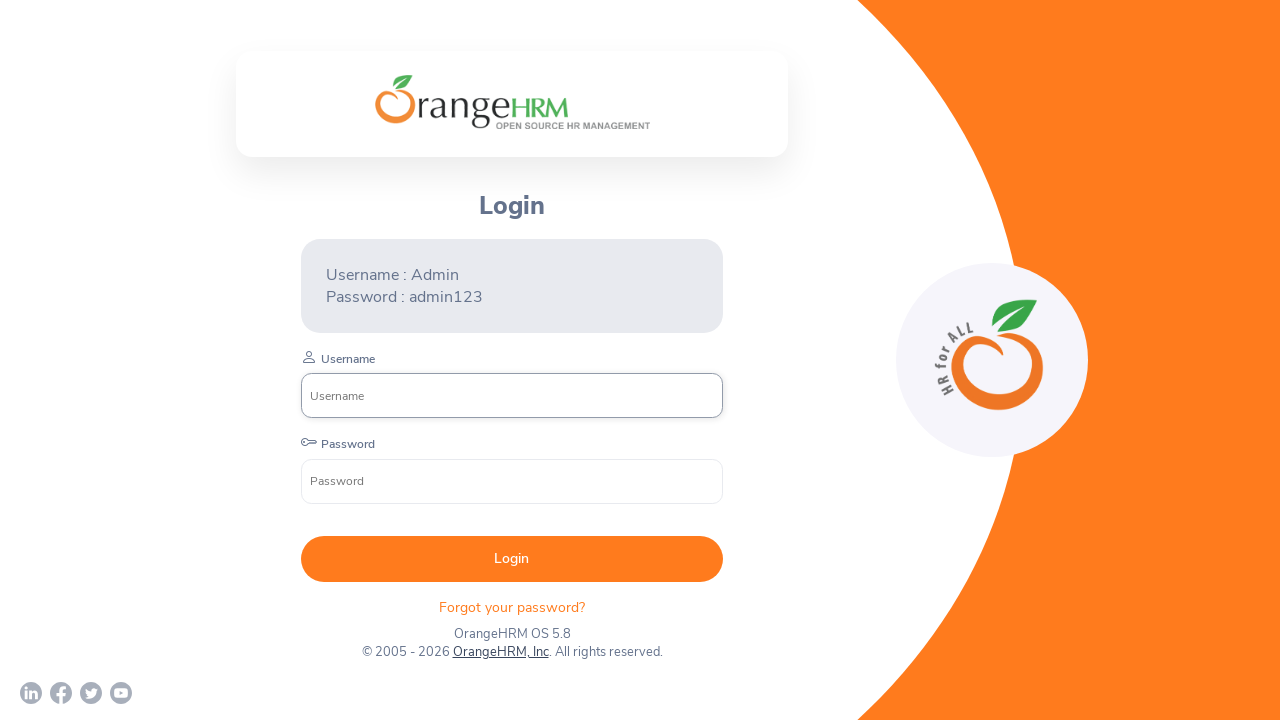

Navigated to OrangeHRM login page
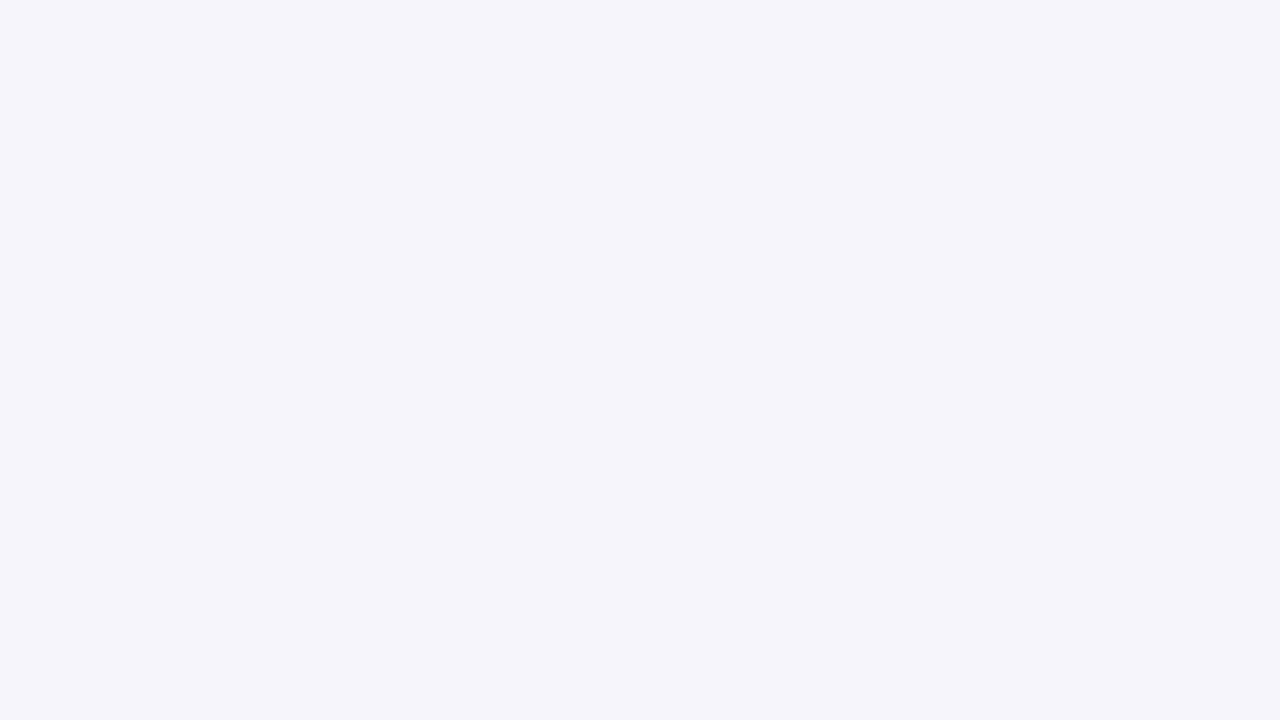

Maximized browser window to 1920x1080
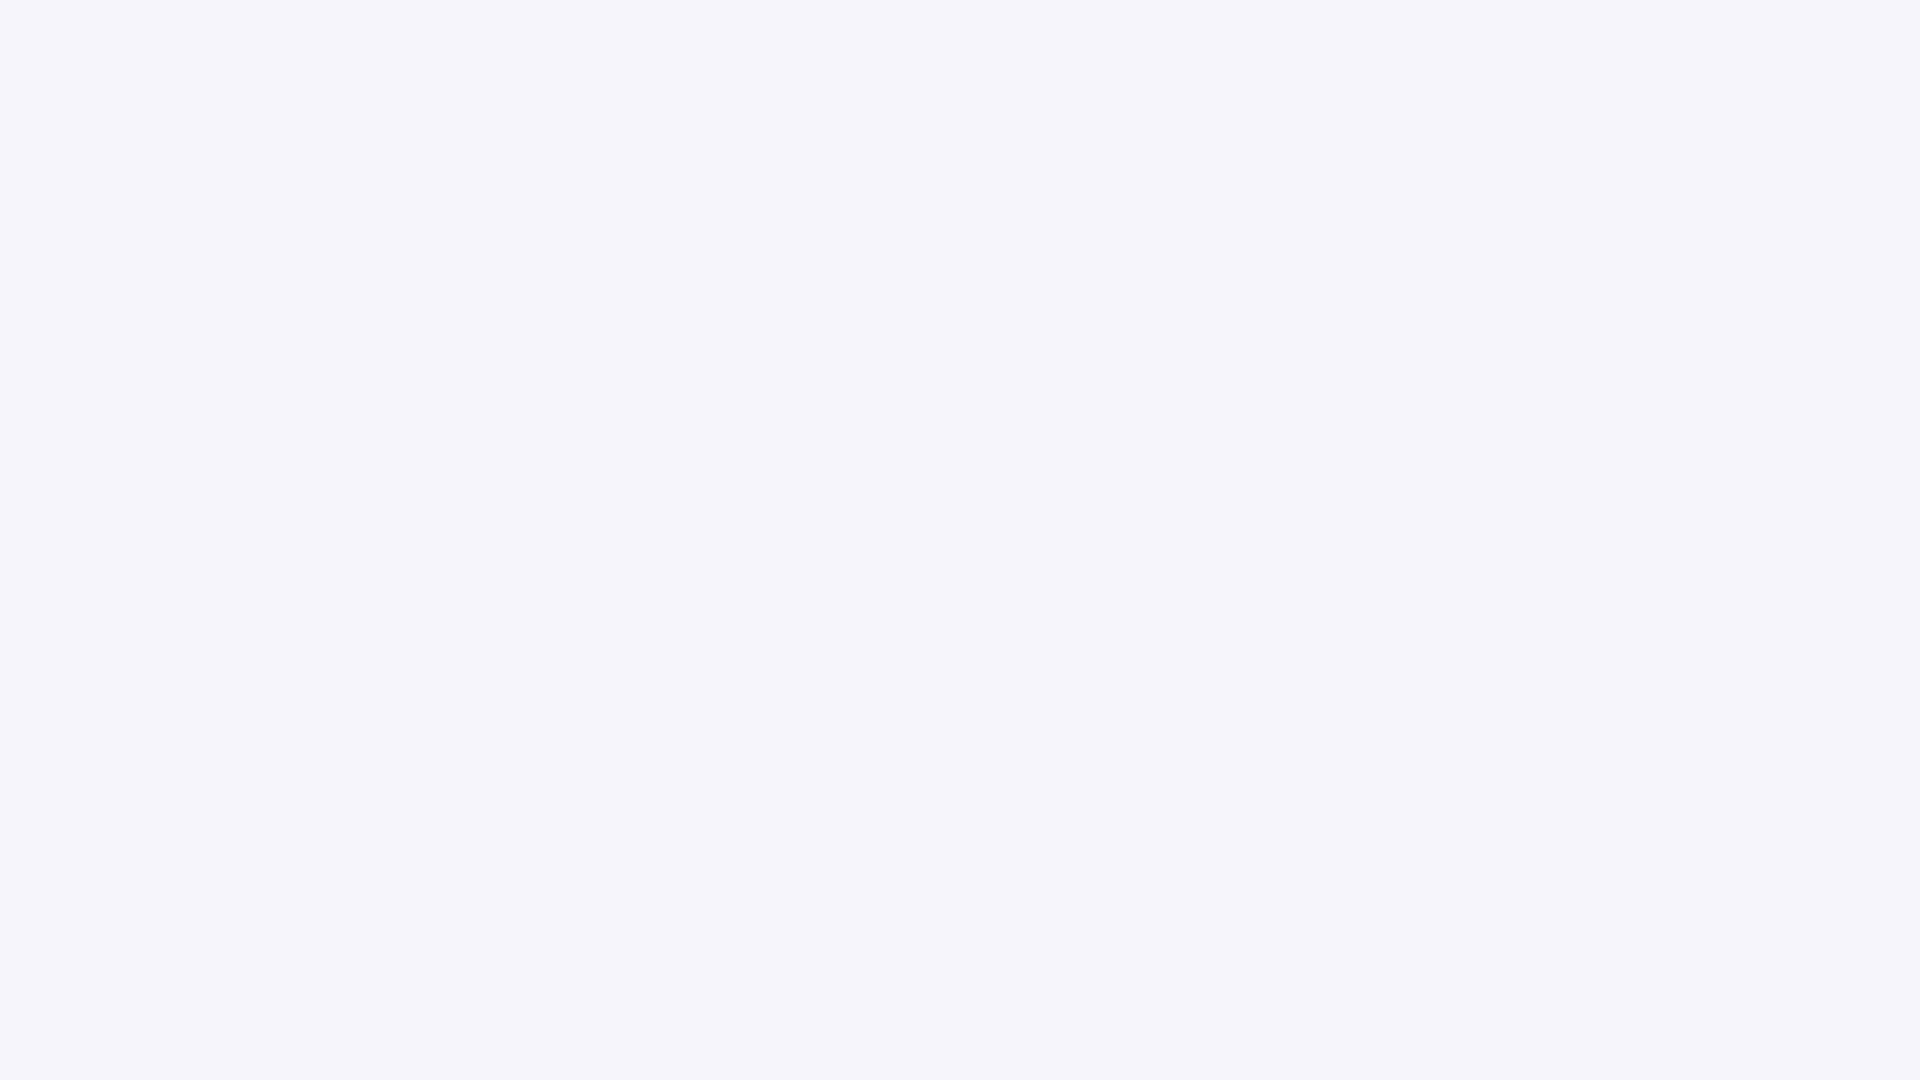

Page fully loaded (network idle)
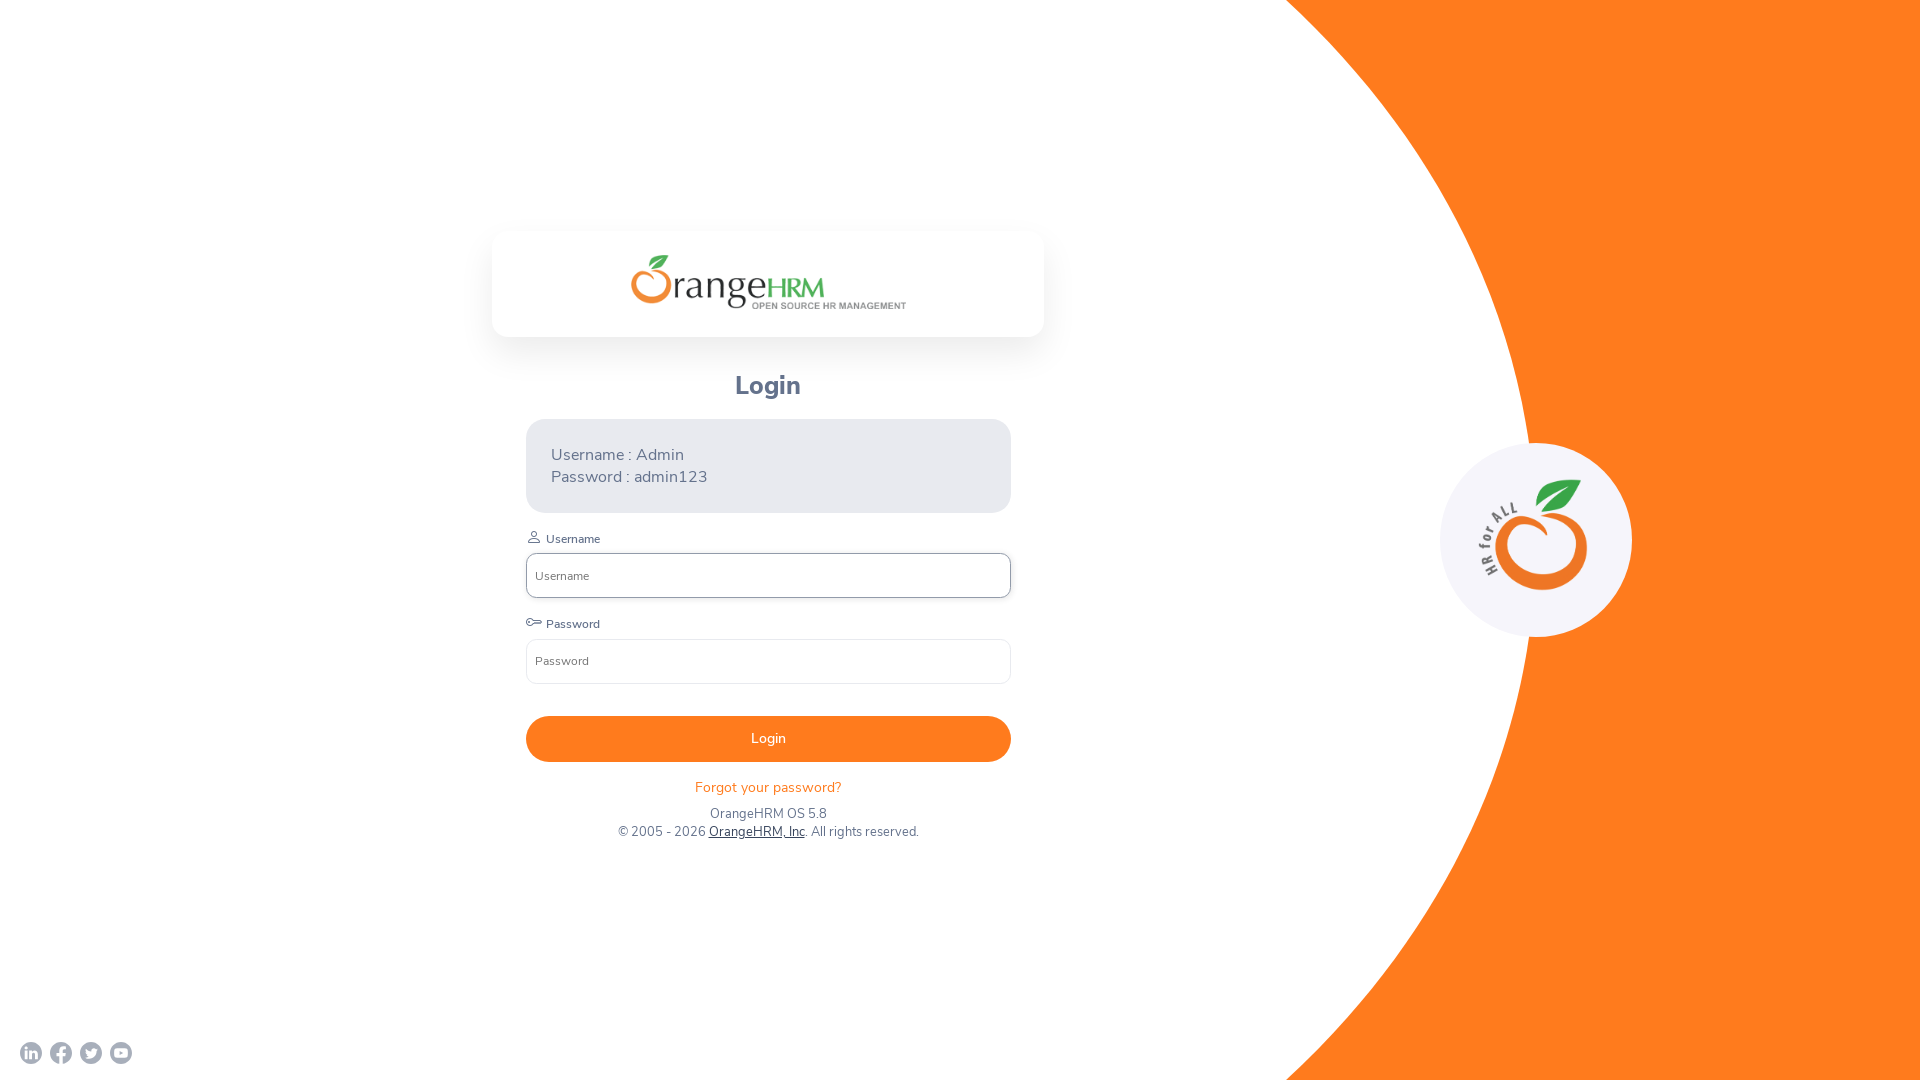

Screenshot of OrangeHRM login page captured
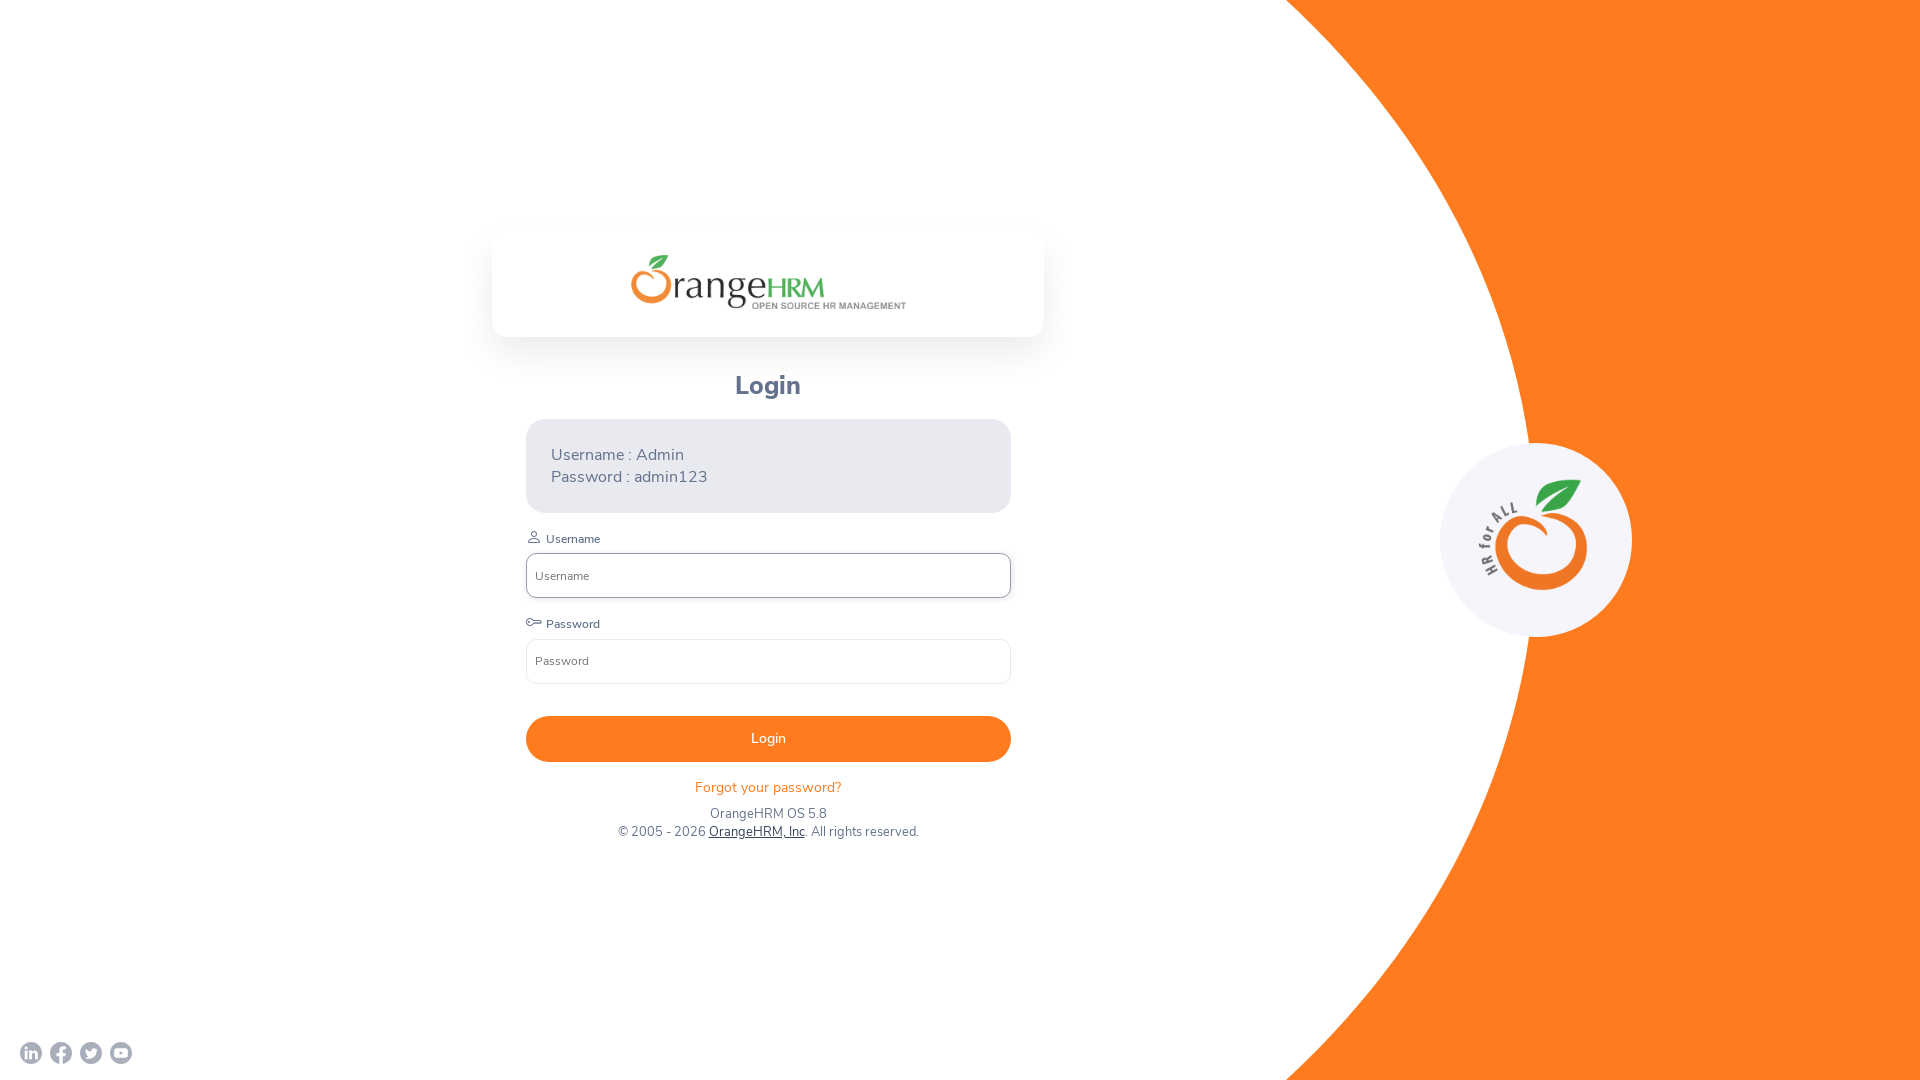

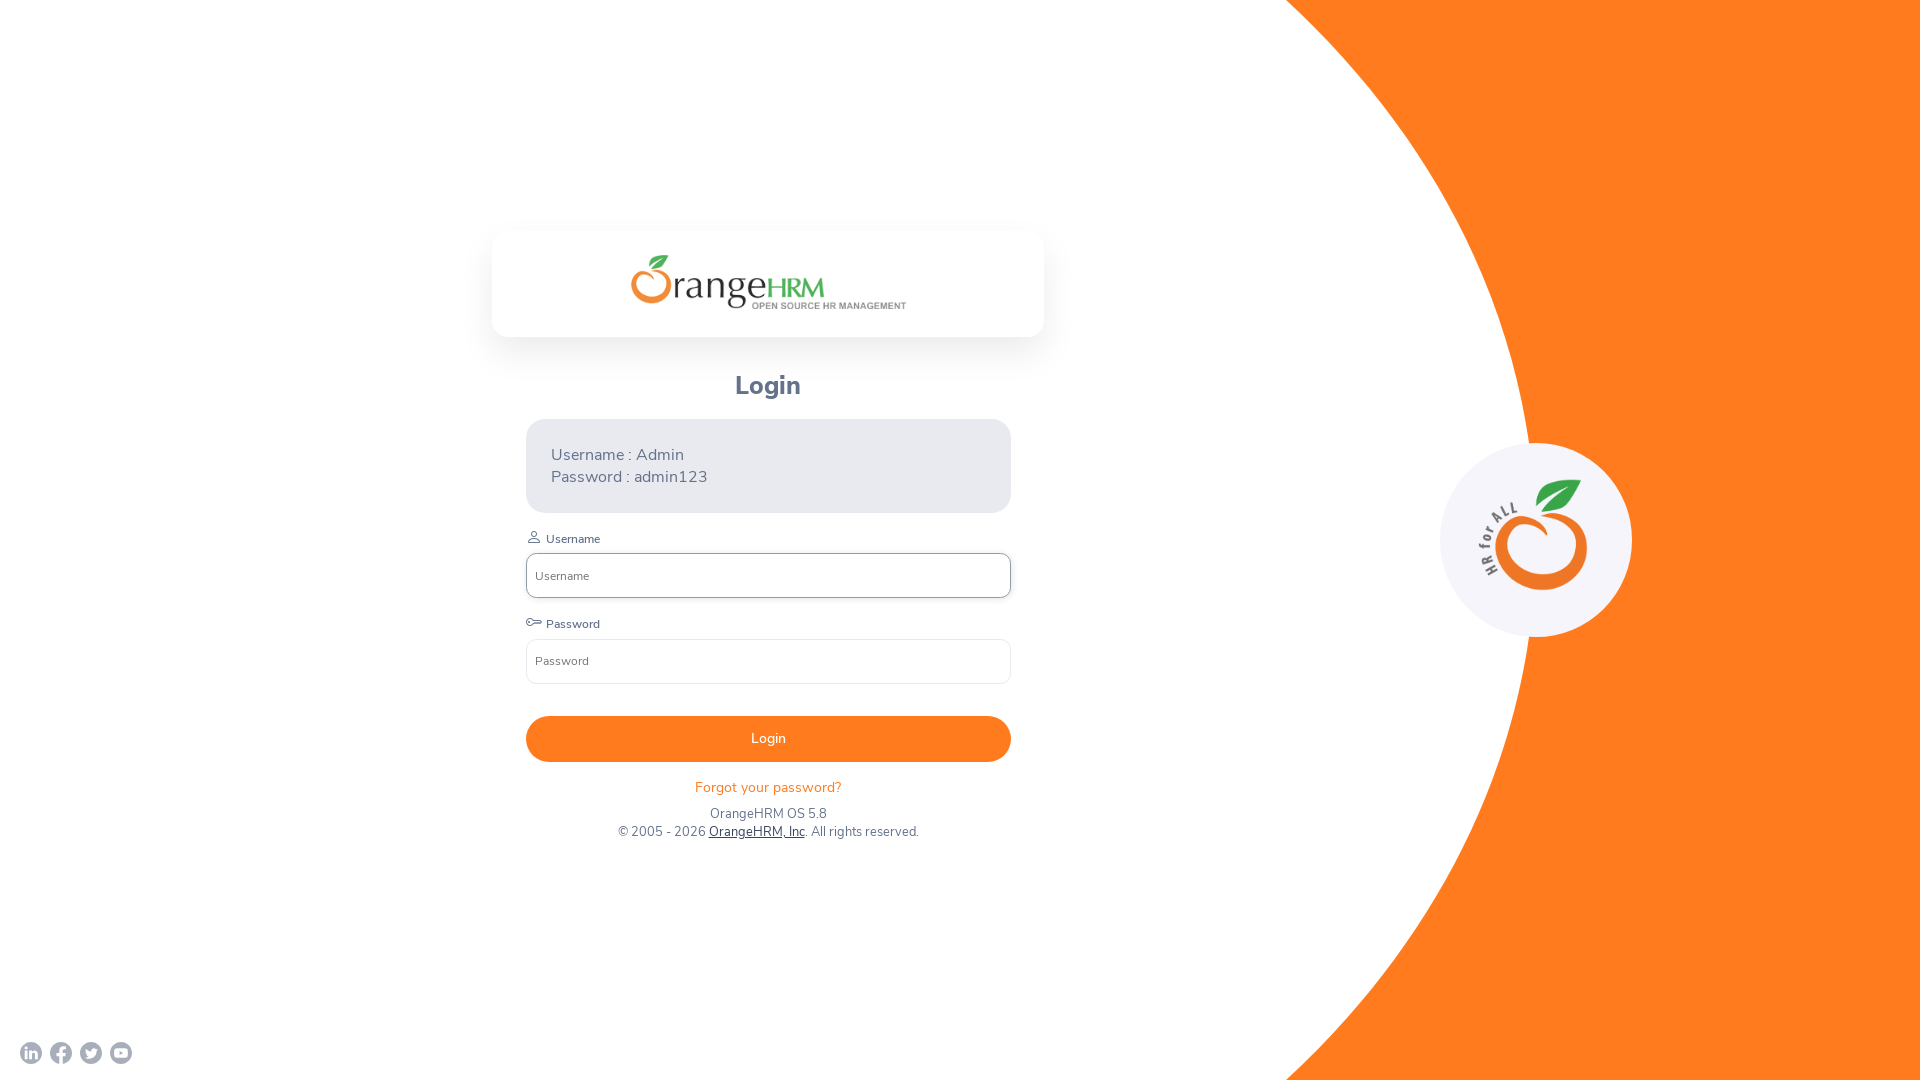